Verifies that the OrangeHRM application launches successfully by checking the page title

Starting URL: https://opensource-demo.orangehrmlive.com/web/index.php/auth/login

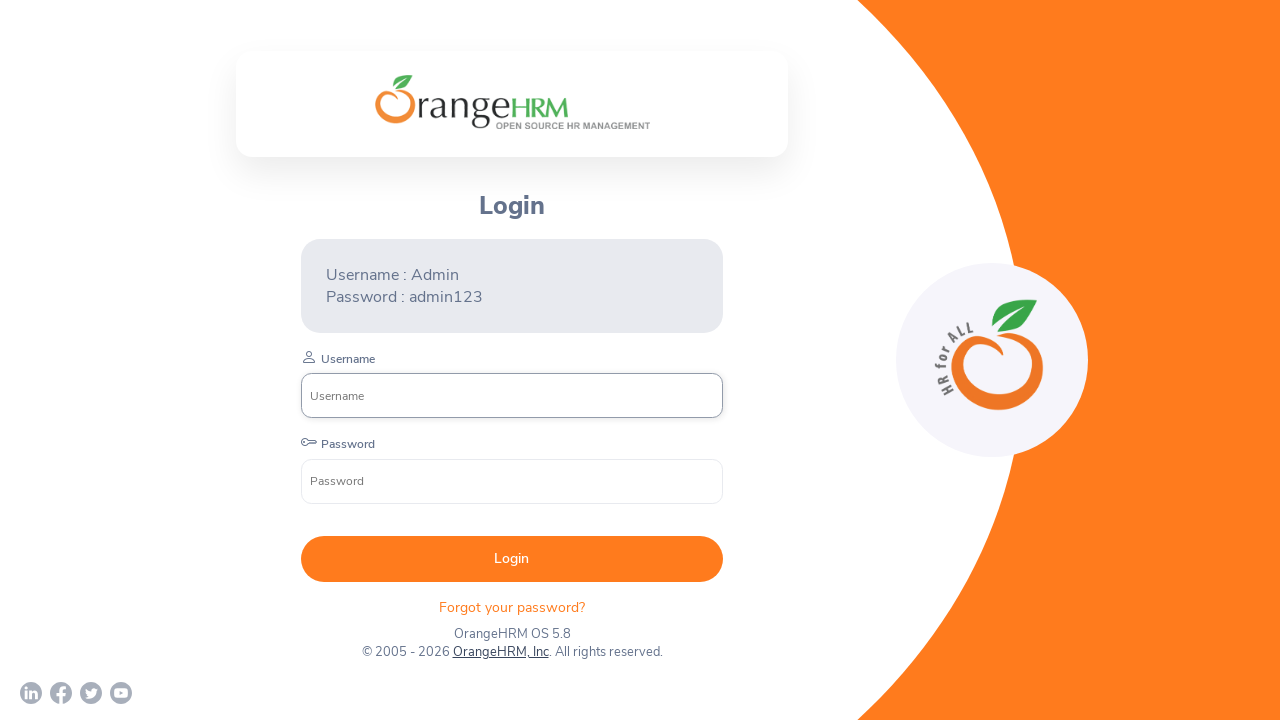

Navigated to OrangeHRM login page
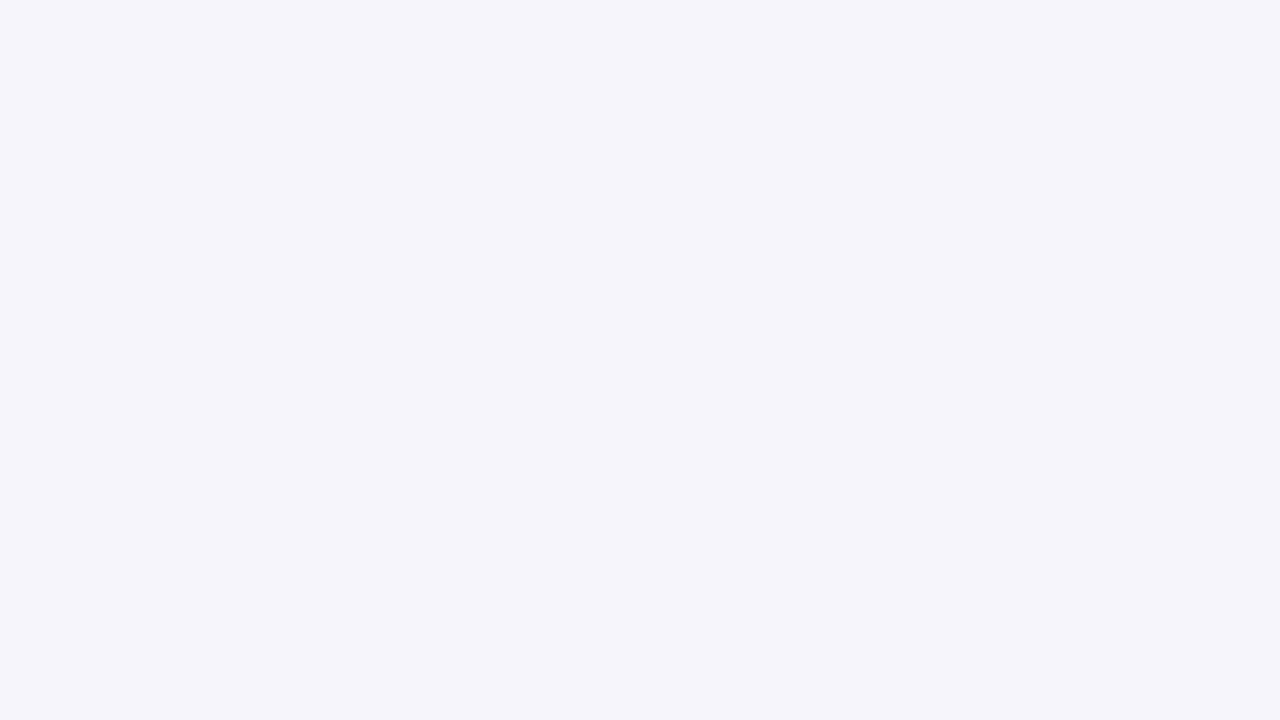

Verified page title is 'OrangeHRM'
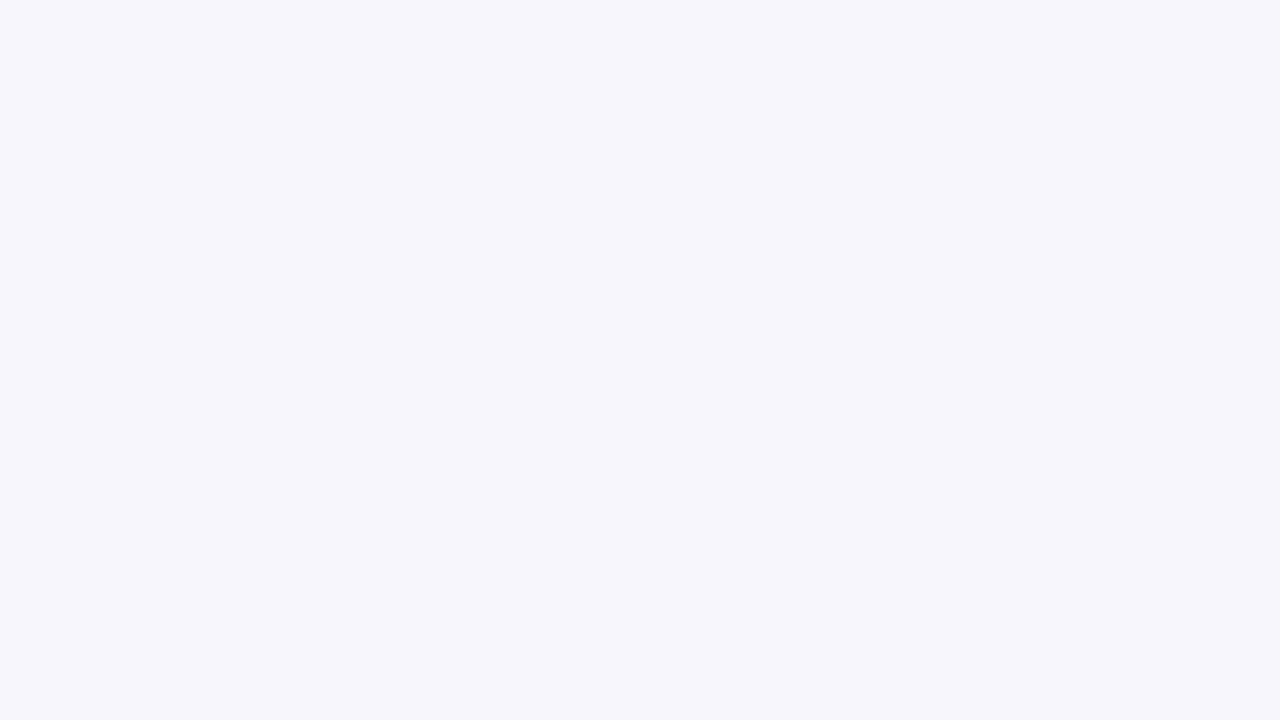

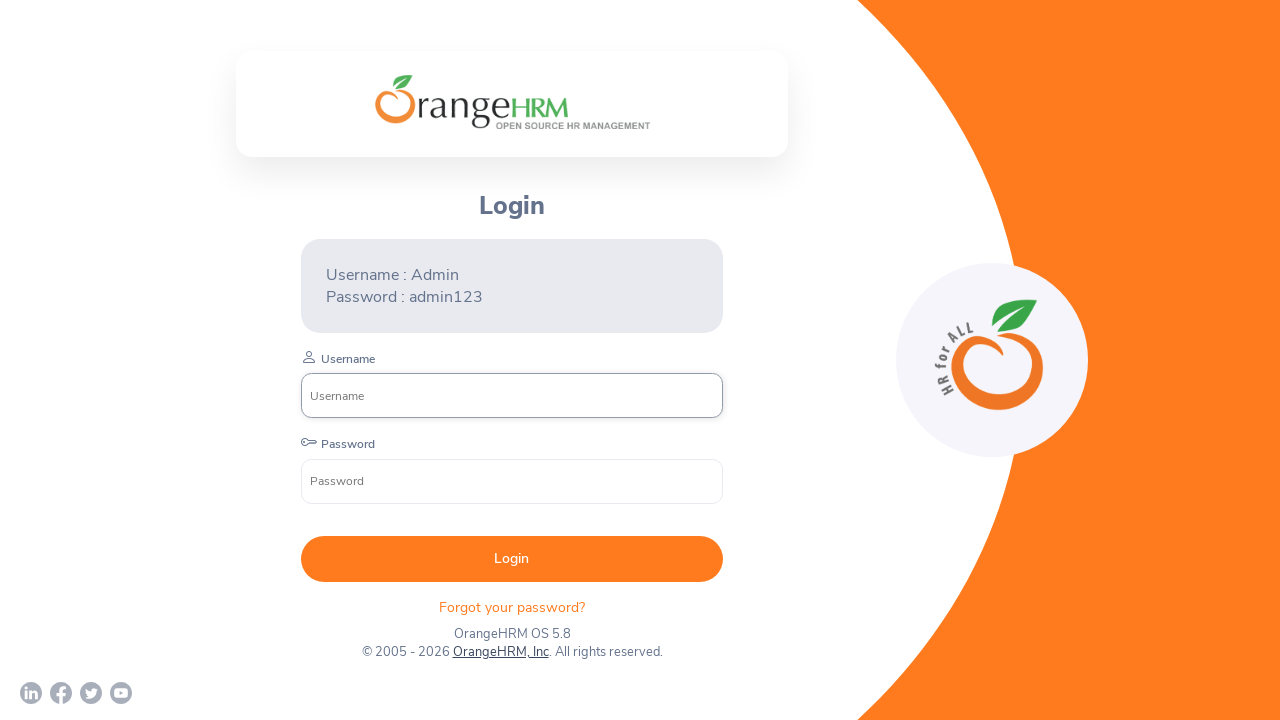